Tests modal window handling by waiting for and clicking the close button in a modal popup

Starting URL: http://the-internet.herokuapp.com/entry_ad

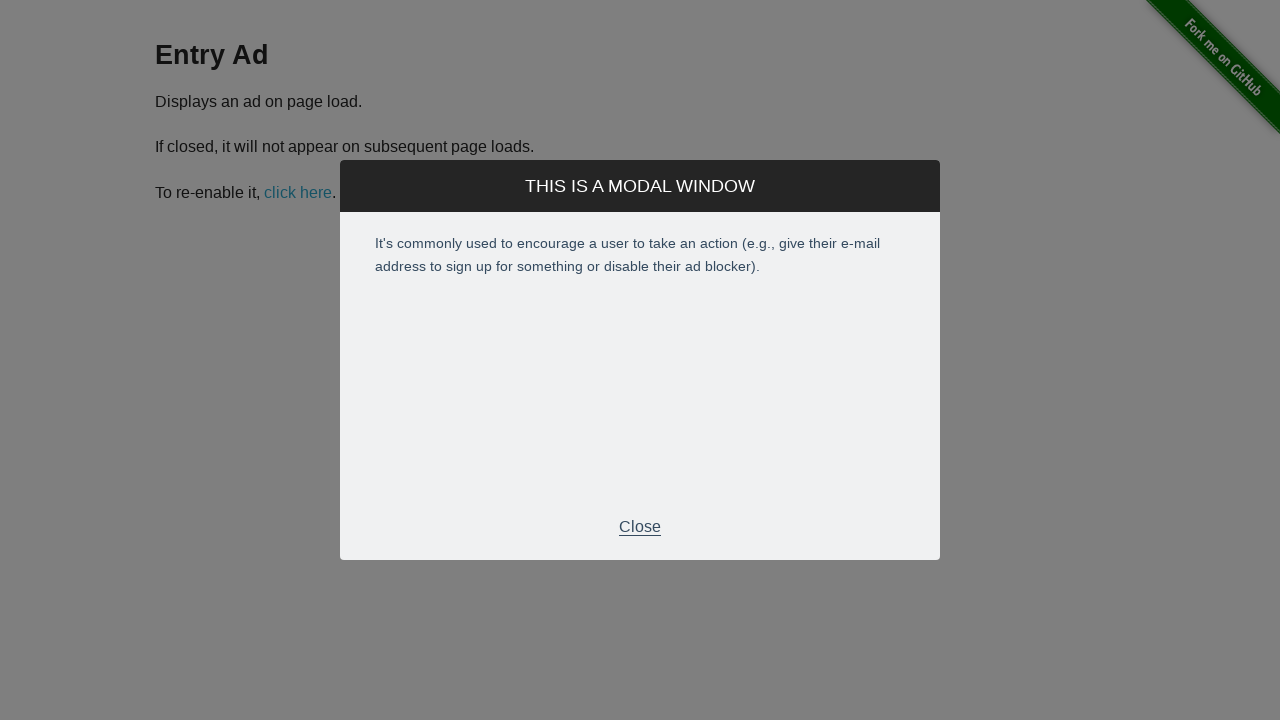

Waited for modal close button to be visible
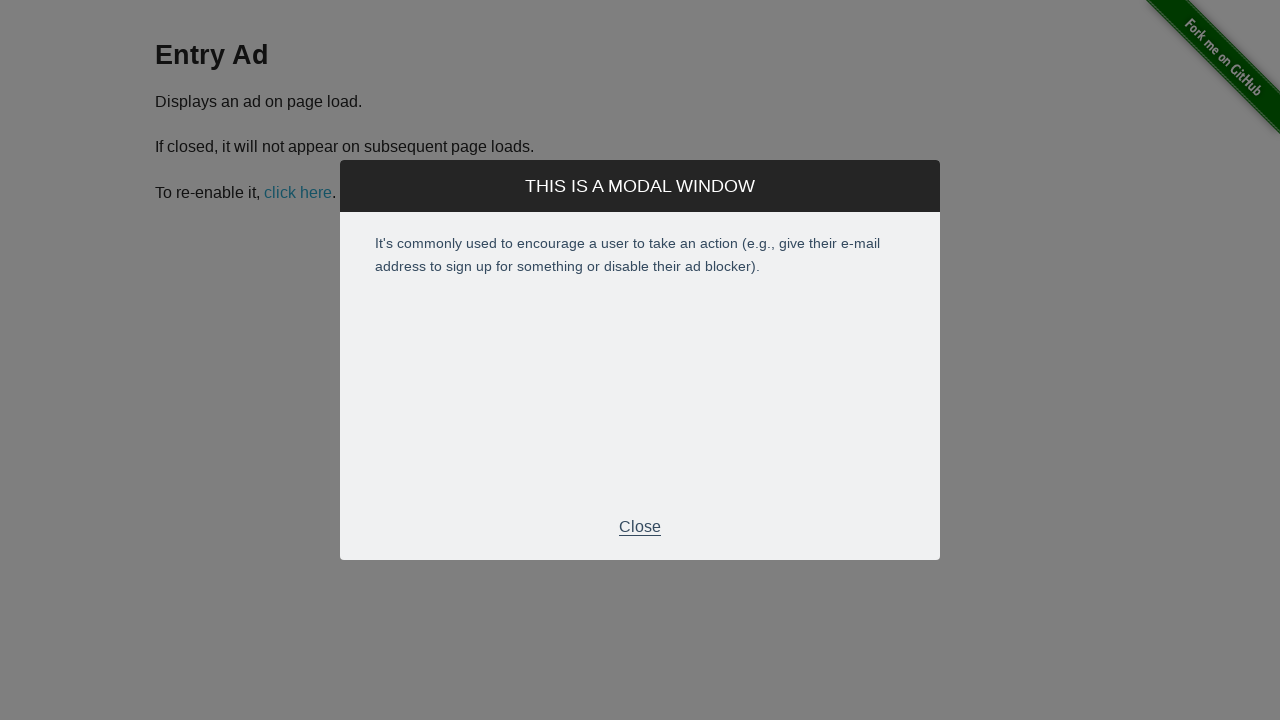

Clicked modal close button at (640, 527) on xpath=//div[@class='modal-footer']/p
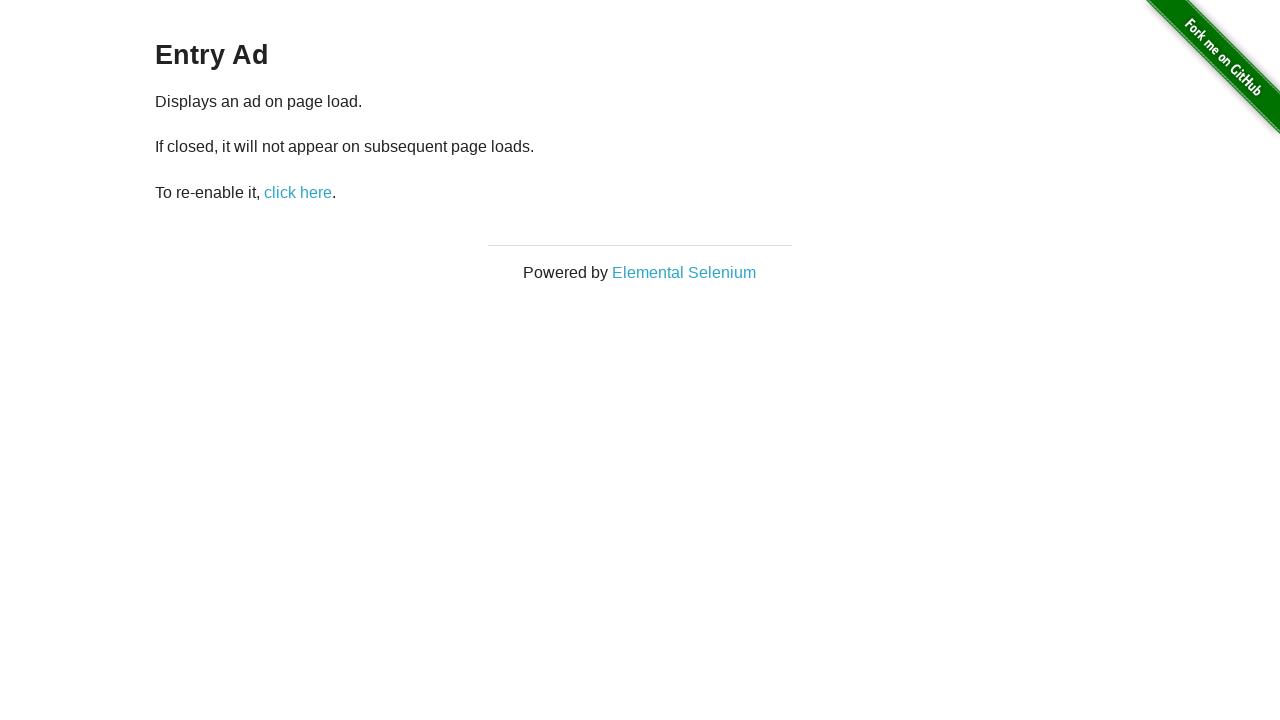

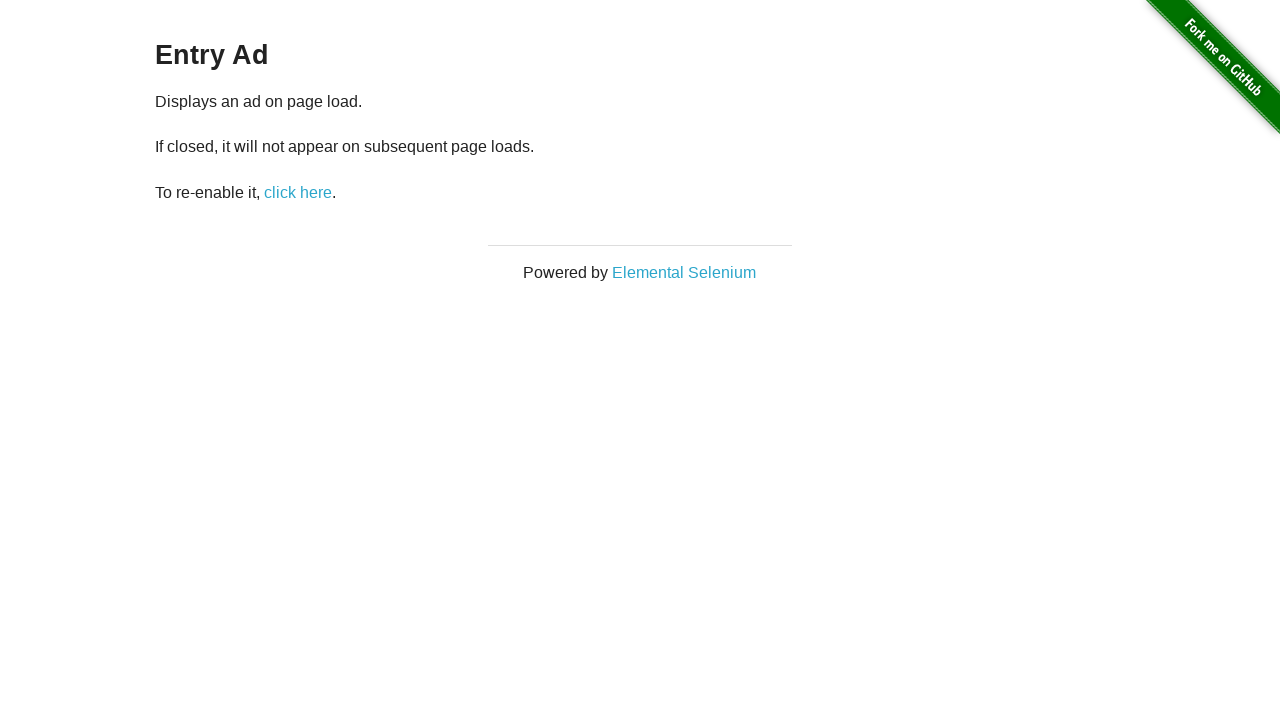